Tests scrolling functionality by scrolling down to a specific element and then scrolling back up using page up keys

Starting URL: https://practice.cydeo.com/

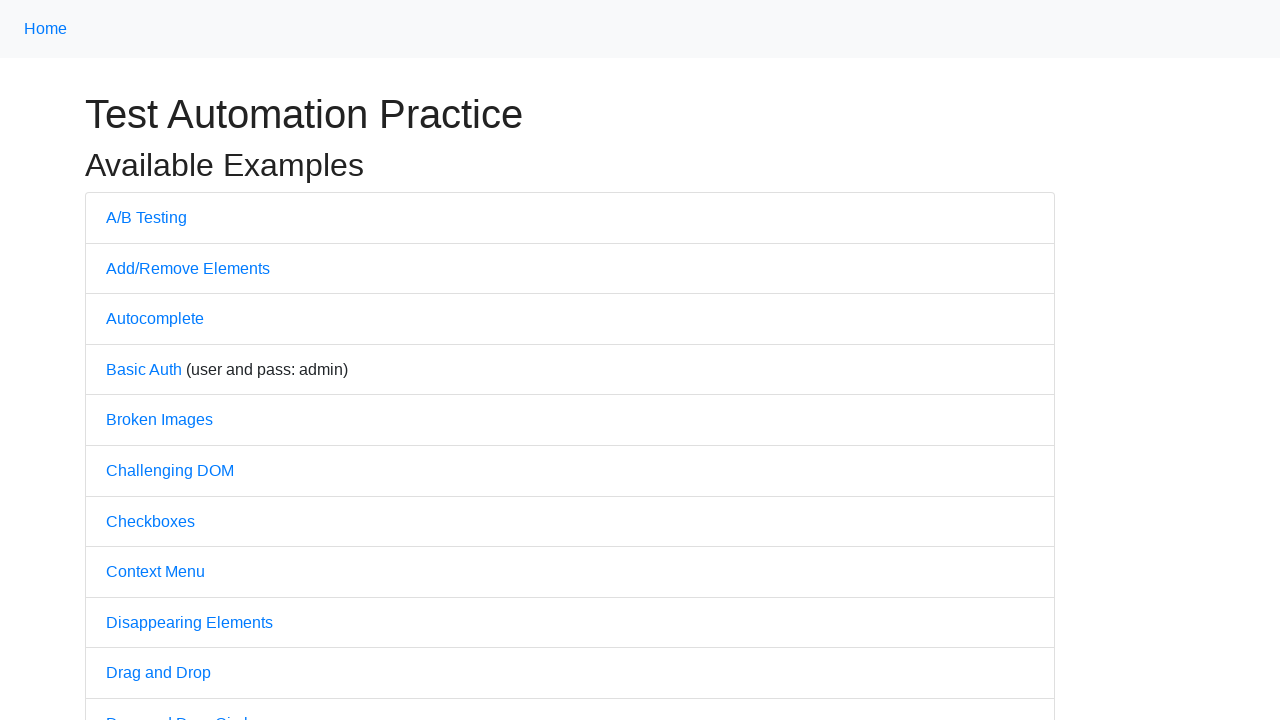

Located CYDEO link element at bottom of page
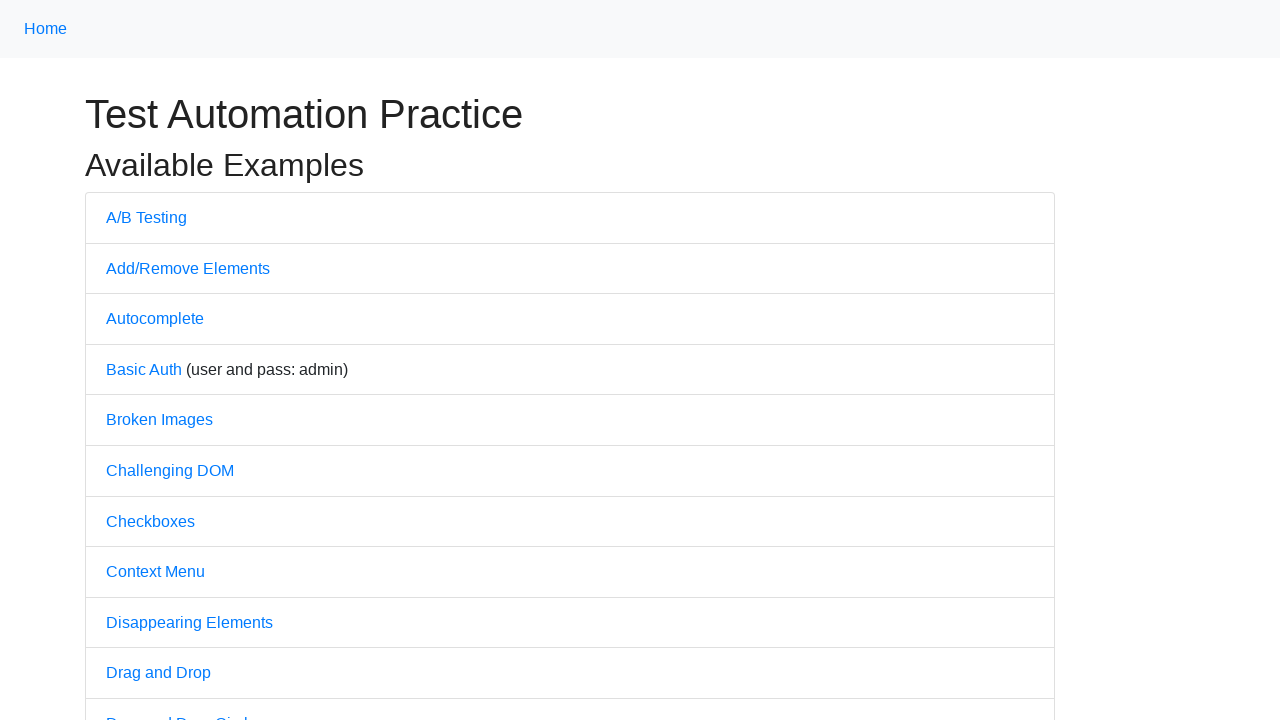

Scrolled down to CYDEO link
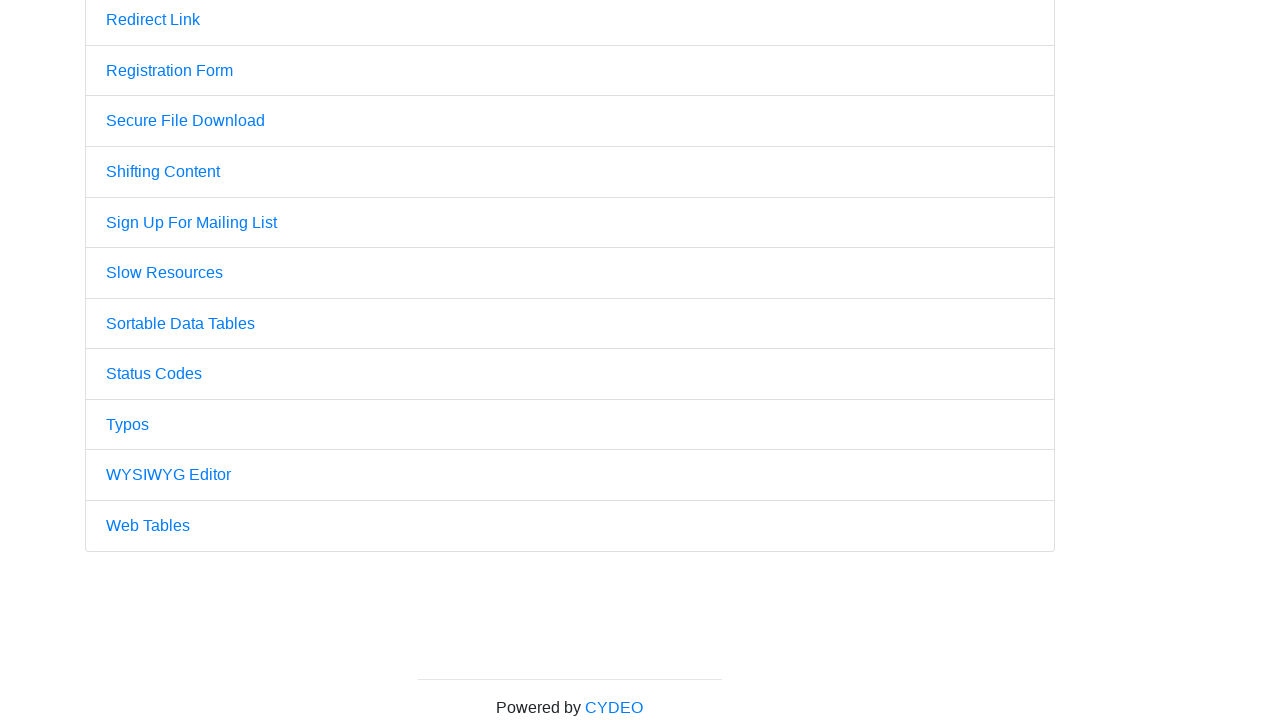

Pressed PageUp key to scroll back up
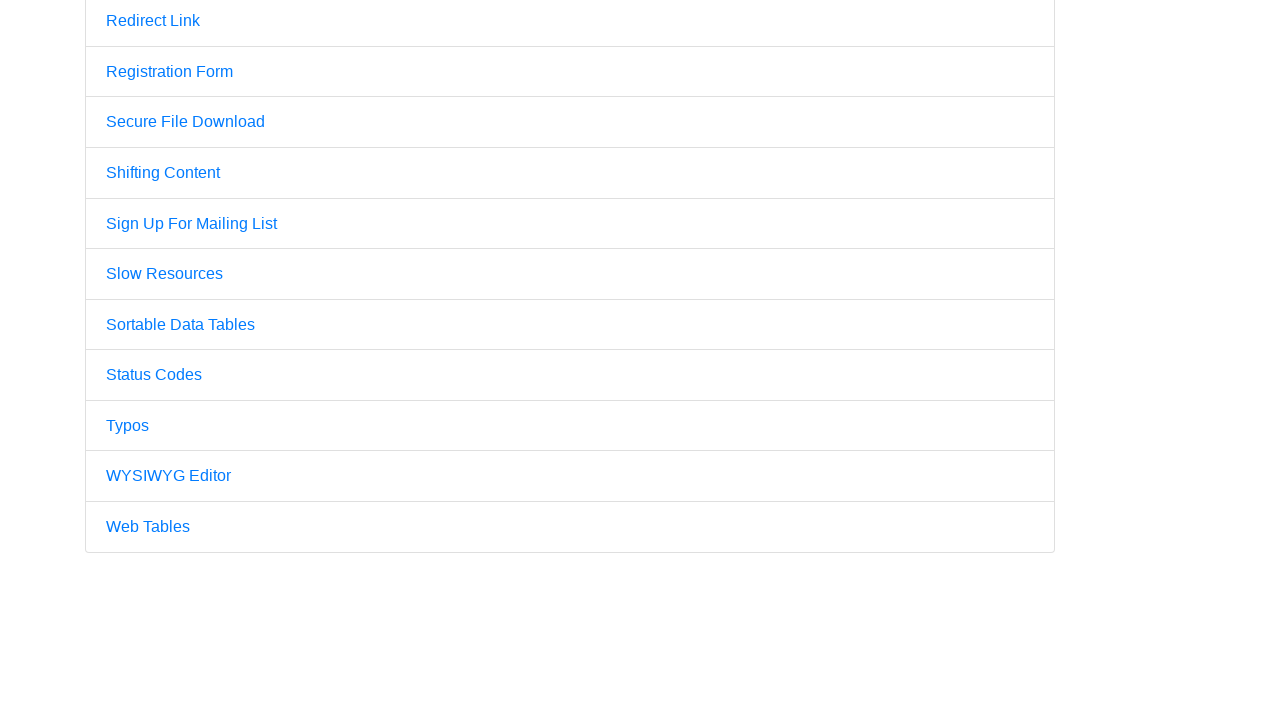

Pressed PageUp key again to scroll further up
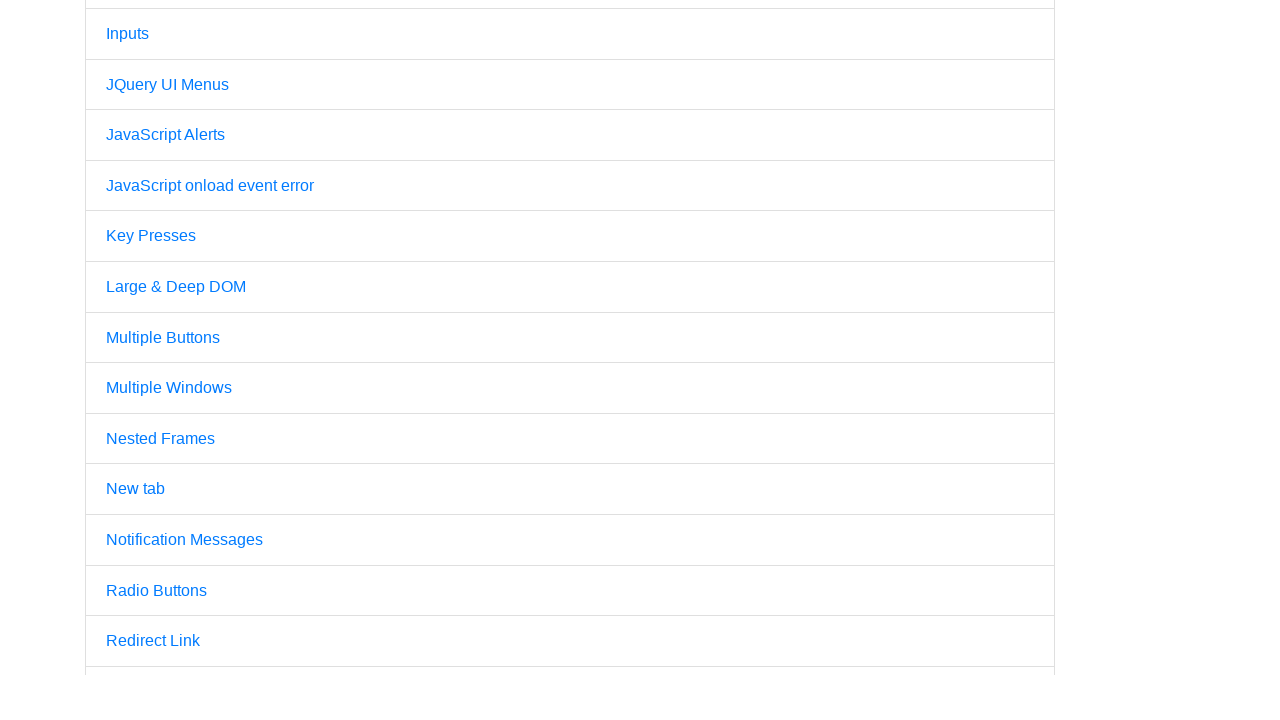

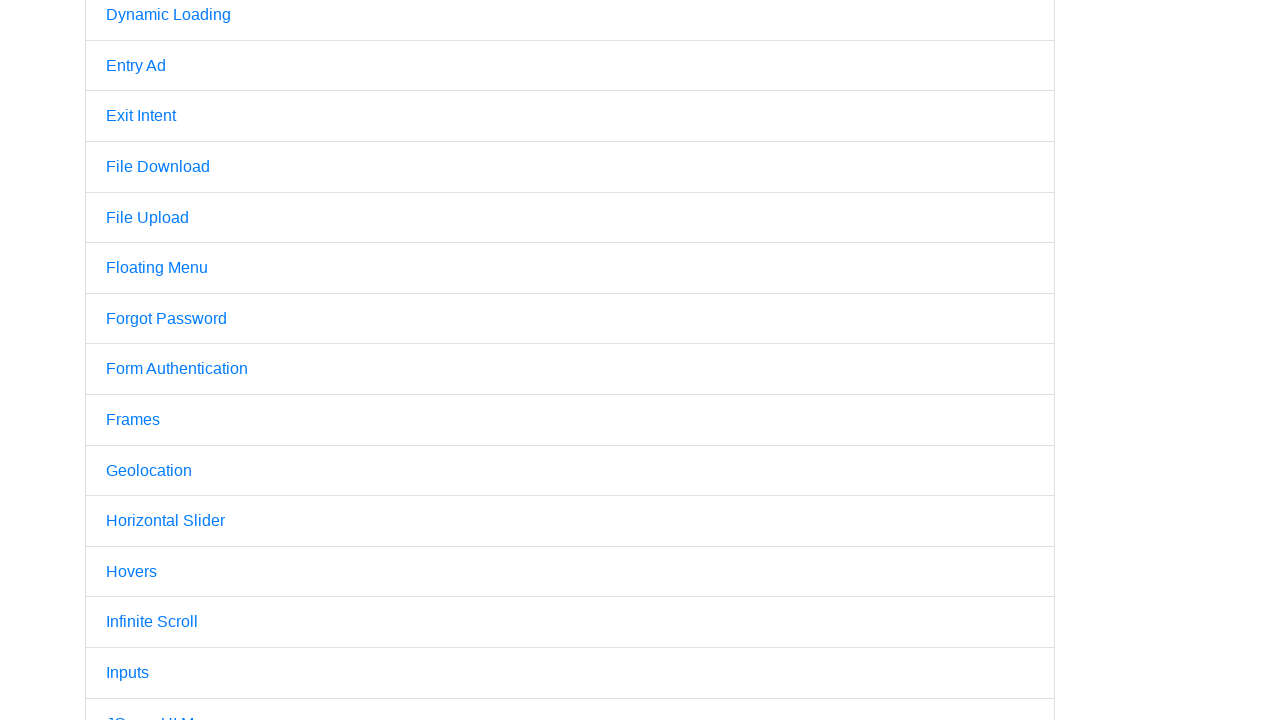